Tests a form that calculates the sum of two numbers and selects the result from a dropdown before submitting

Starting URL: https://suninjuly.github.io/selects2.html

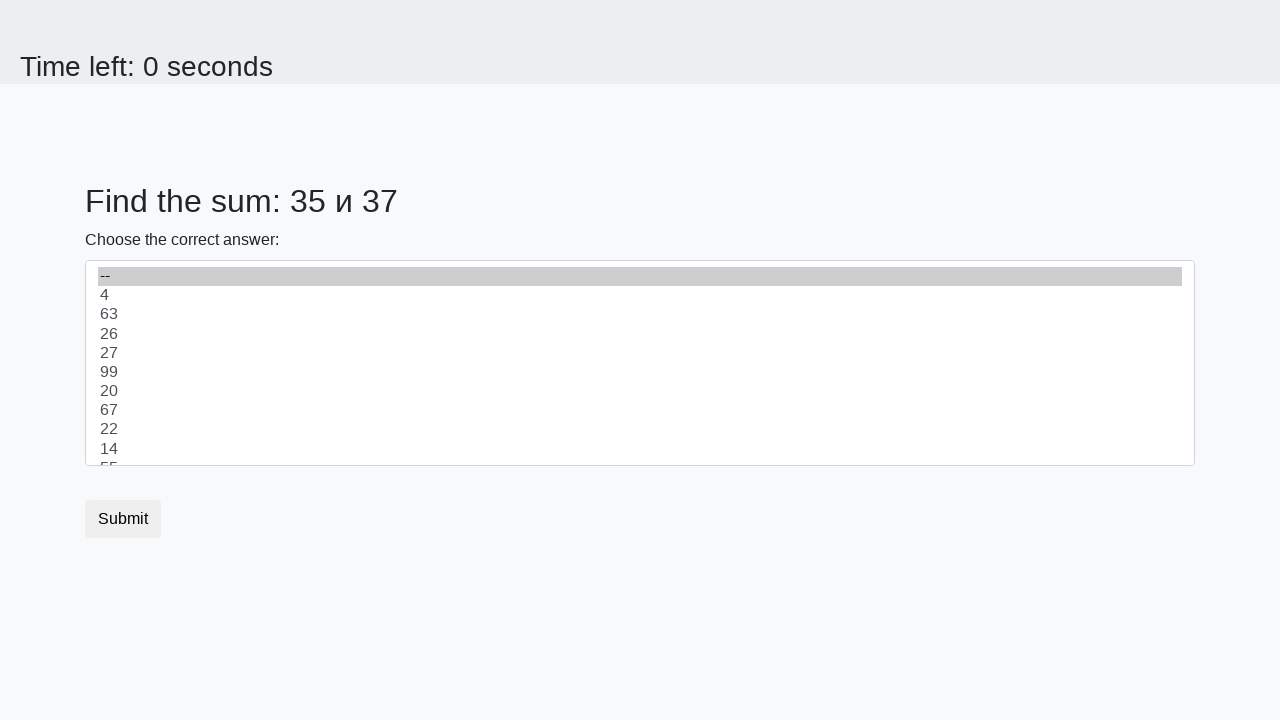

Located the first number element (#num1)
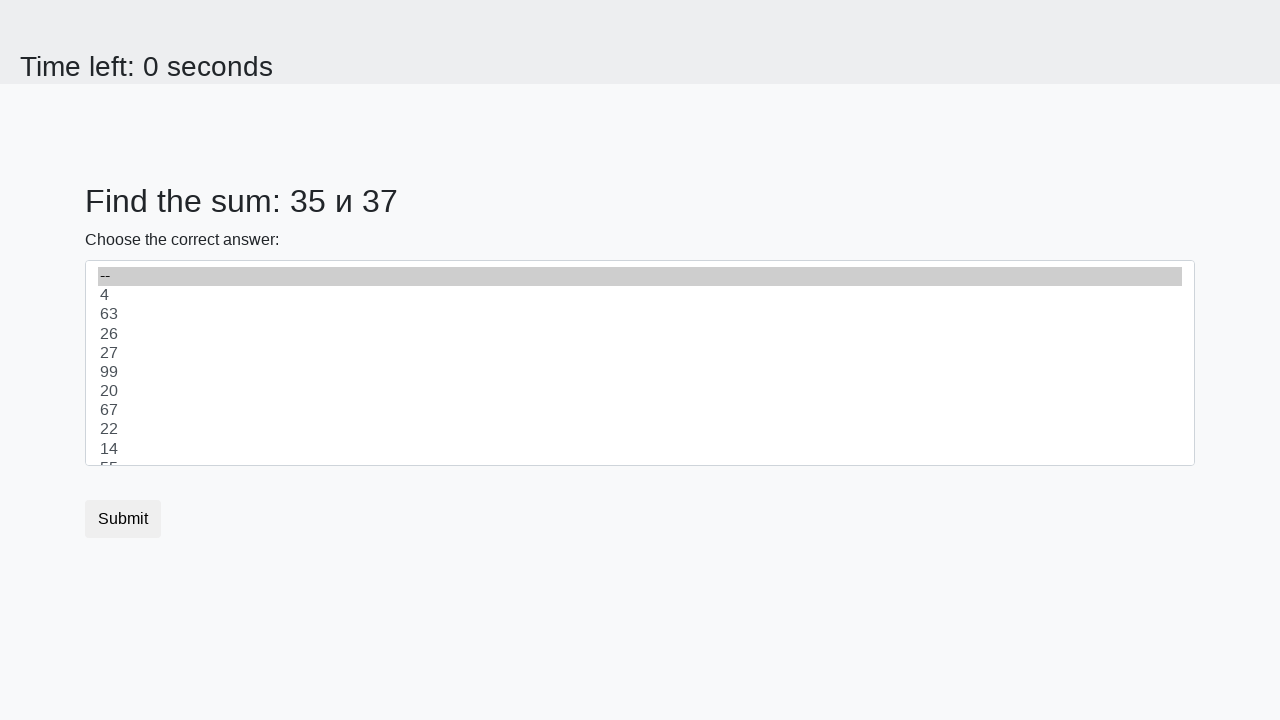

Located the second number element (#num2)
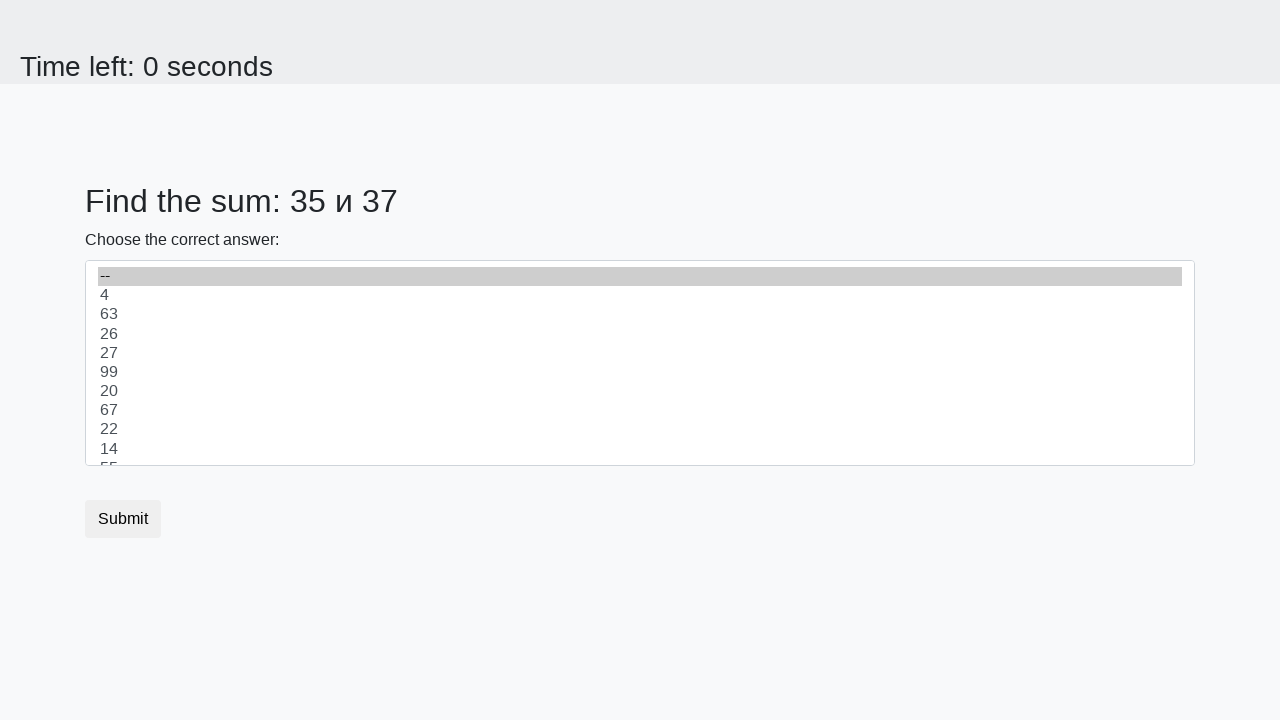

Retrieved first number: 35
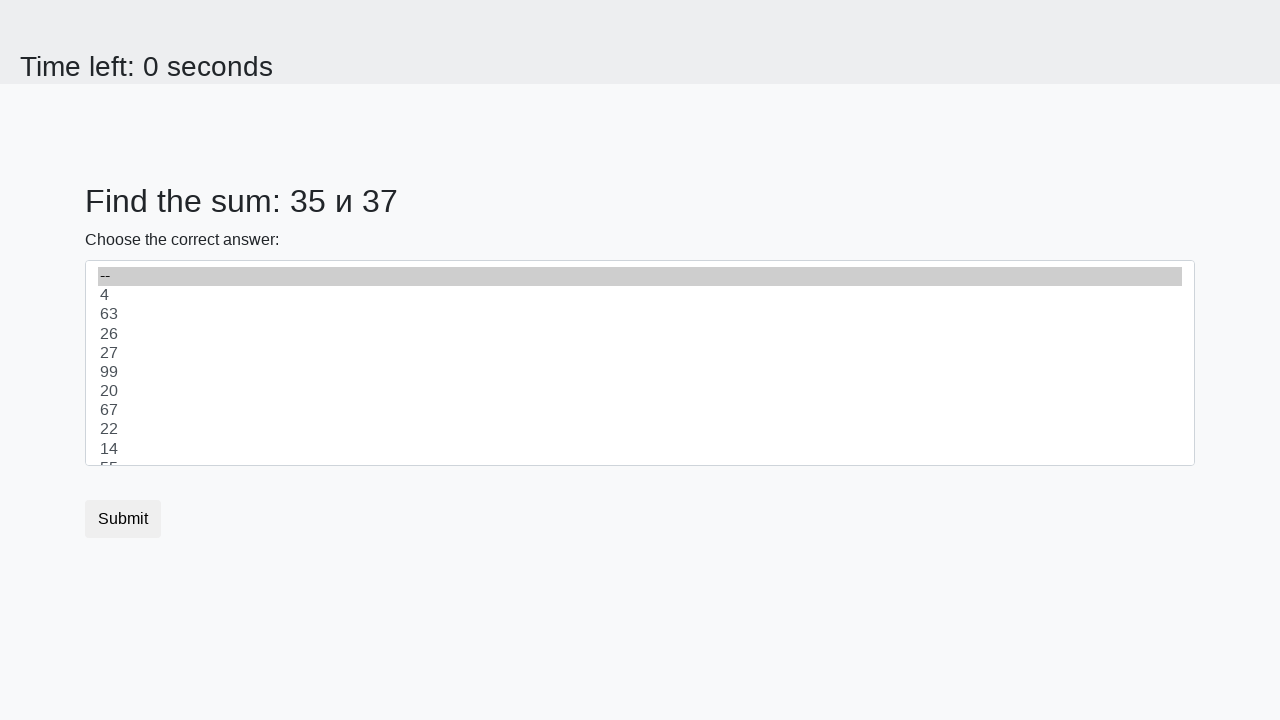

Retrieved second number: 37
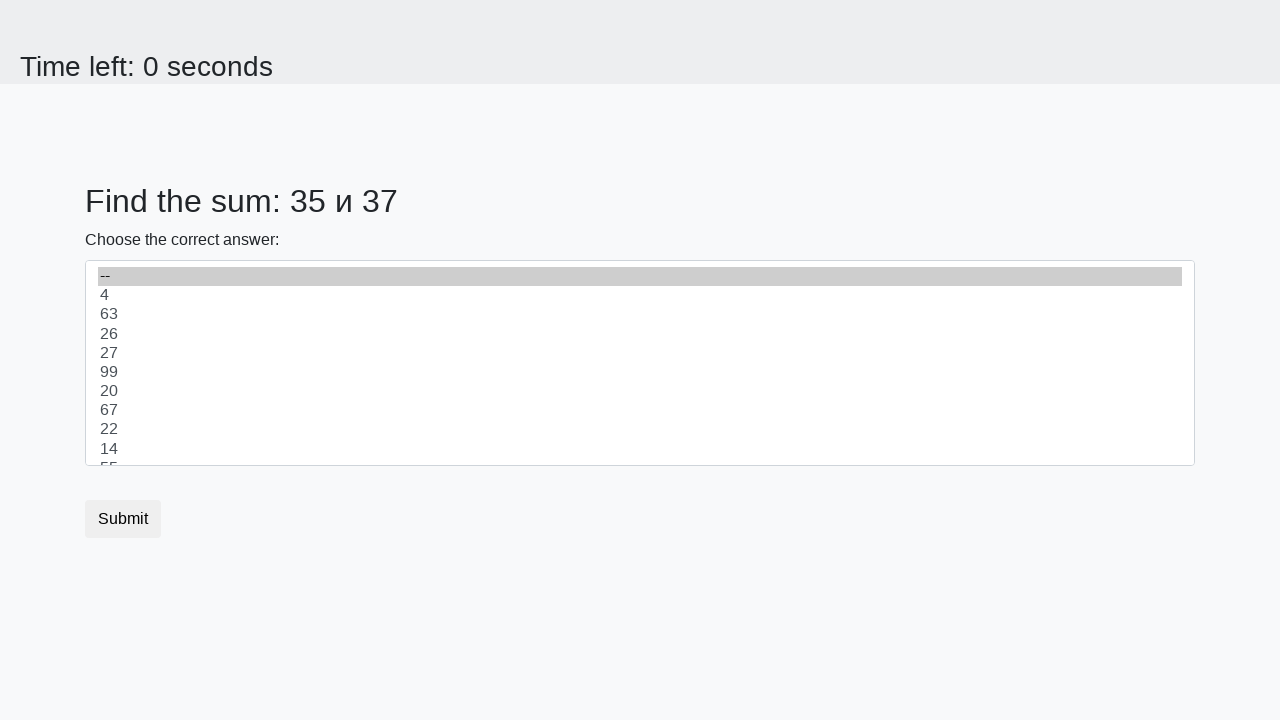

Calculated sum of 35 + 37 = 72
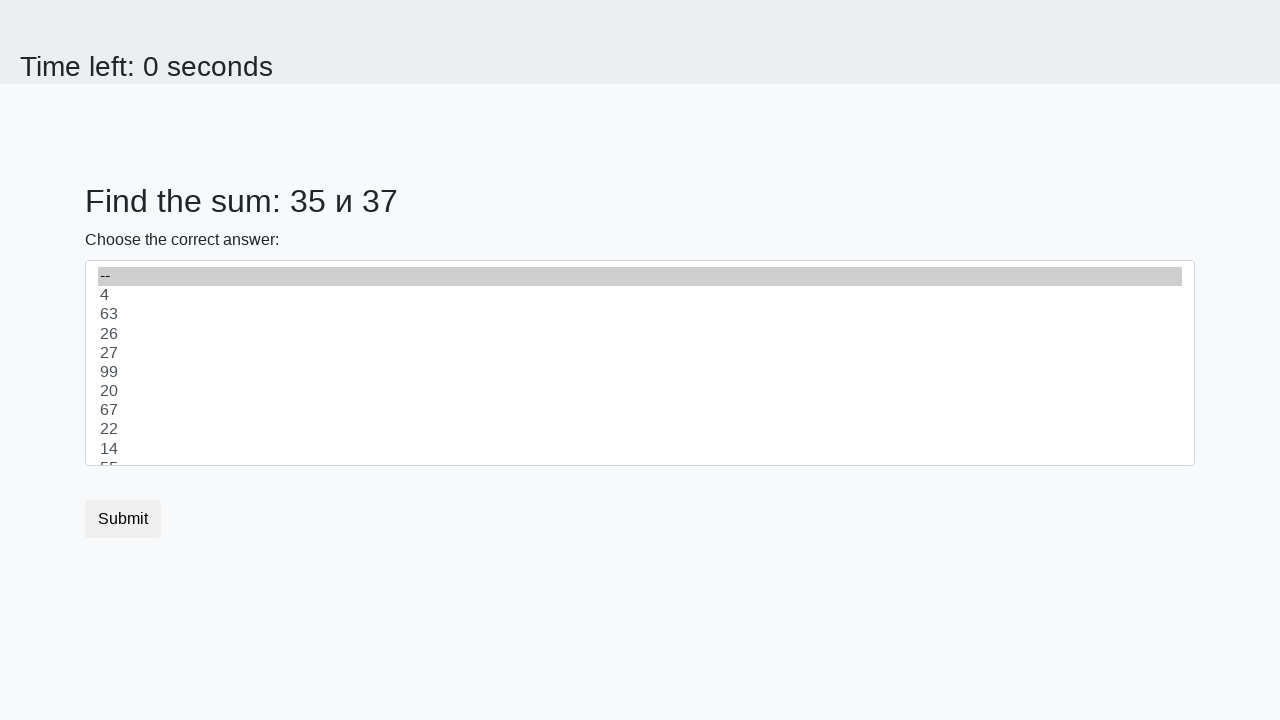

Selected sum value '72' from dropdown on #dropdown
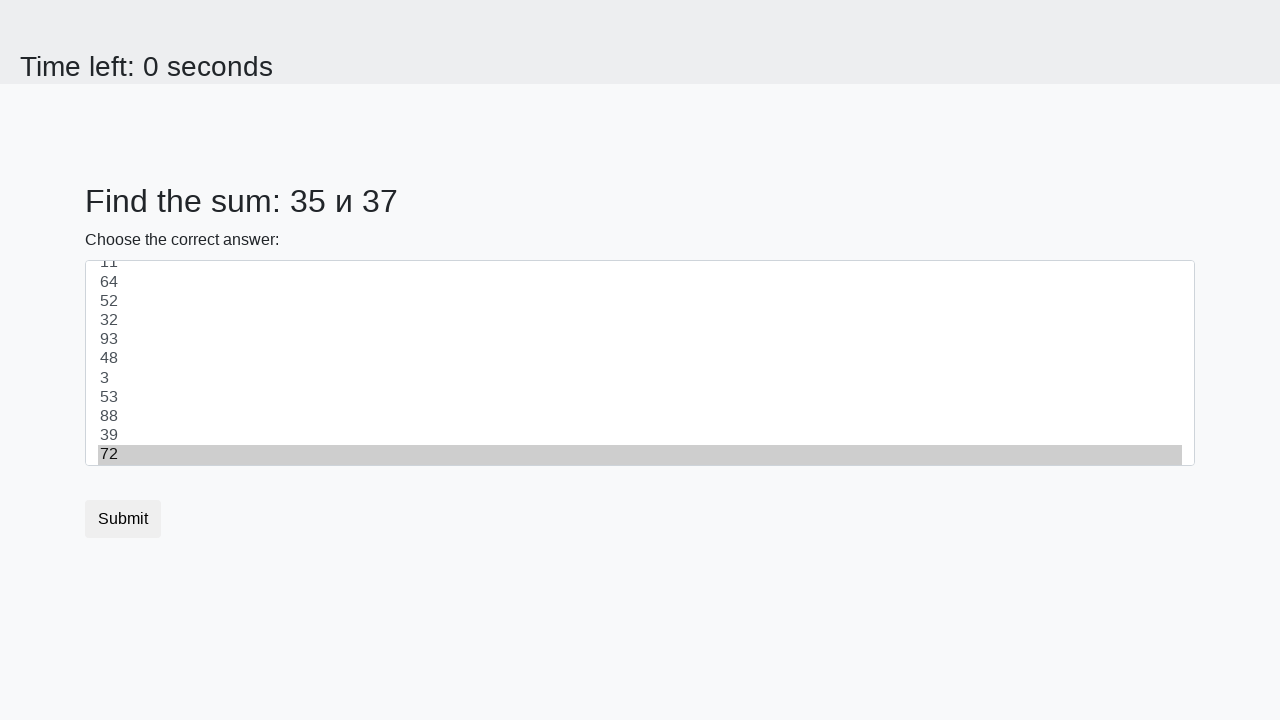

Clicked submit button to submit the form at (123, 519) on button[type='submit']
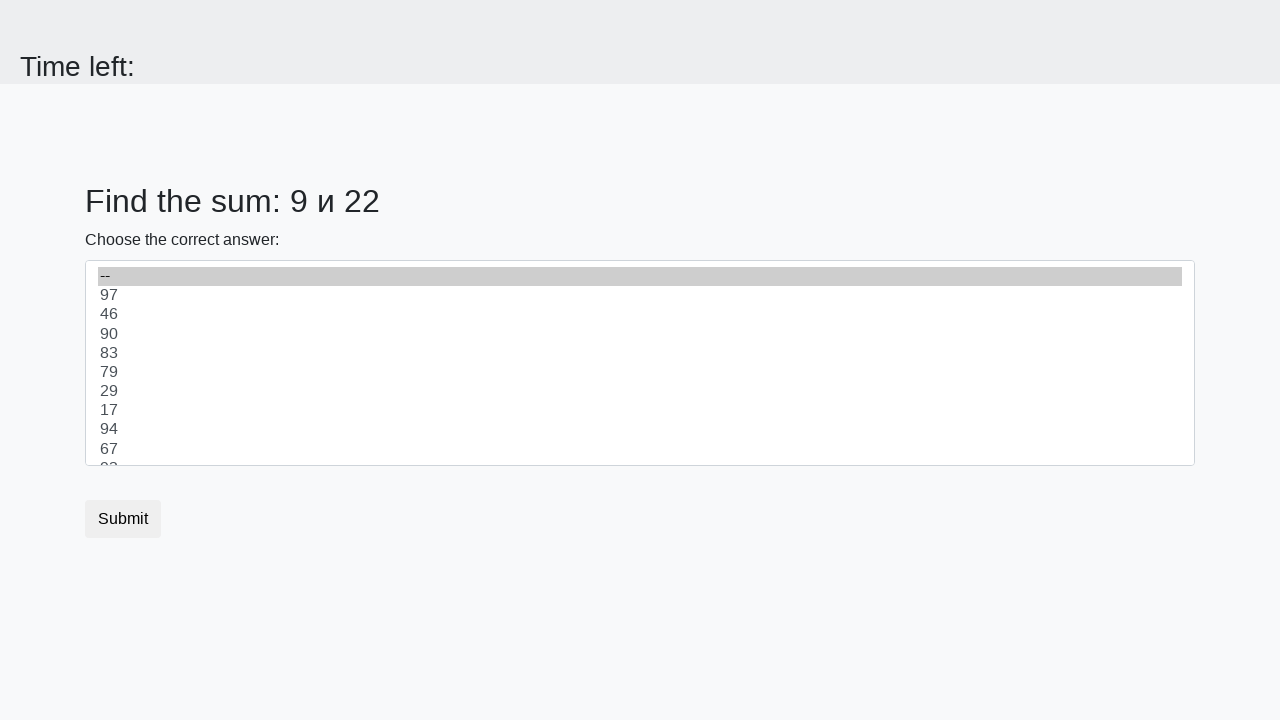

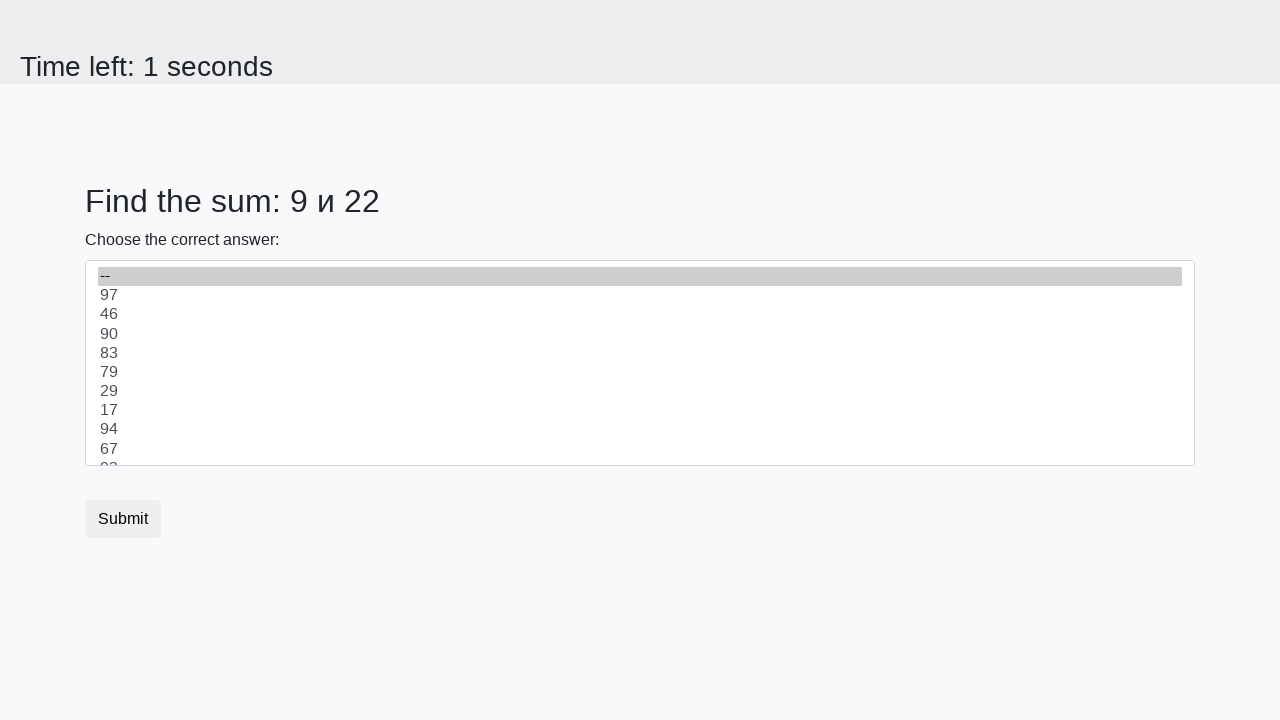